Navigates to a test automation practice blog and verifies that the "Drag and Drop" heading text is displayed correctly

Starting URL: https://testautomationpractice.blogspot.com

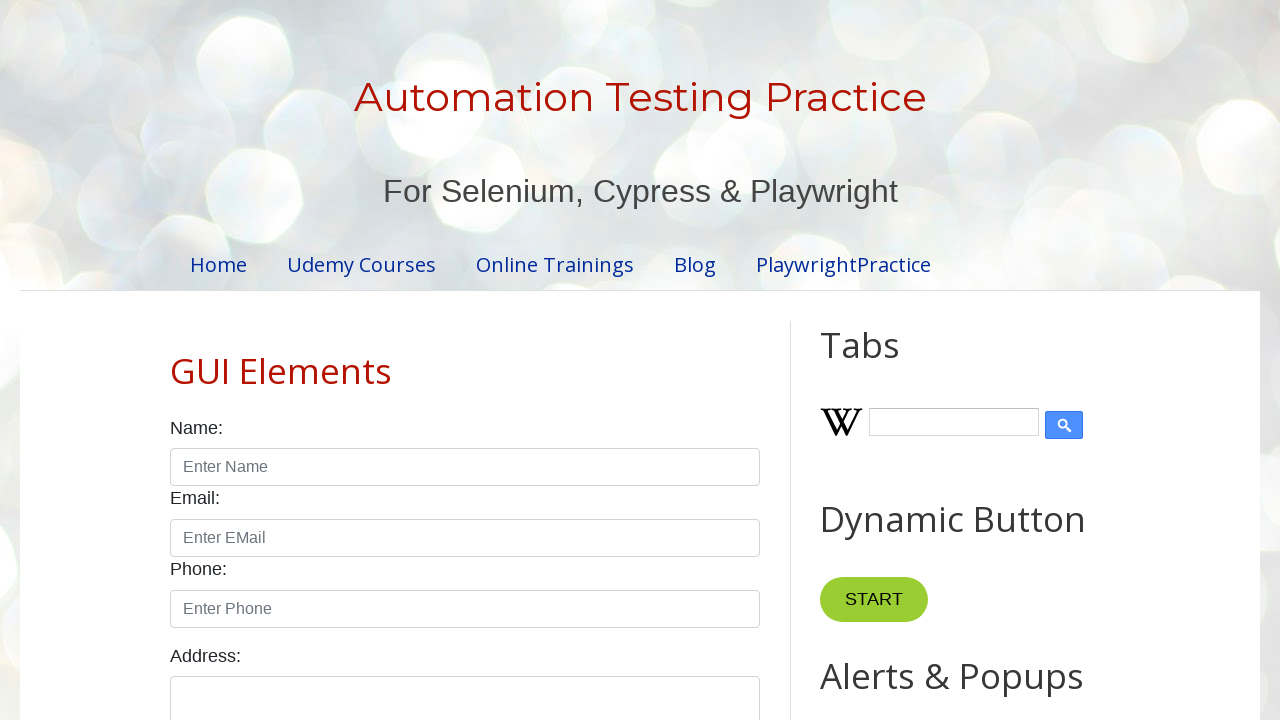

Navigated to test automation practice blog
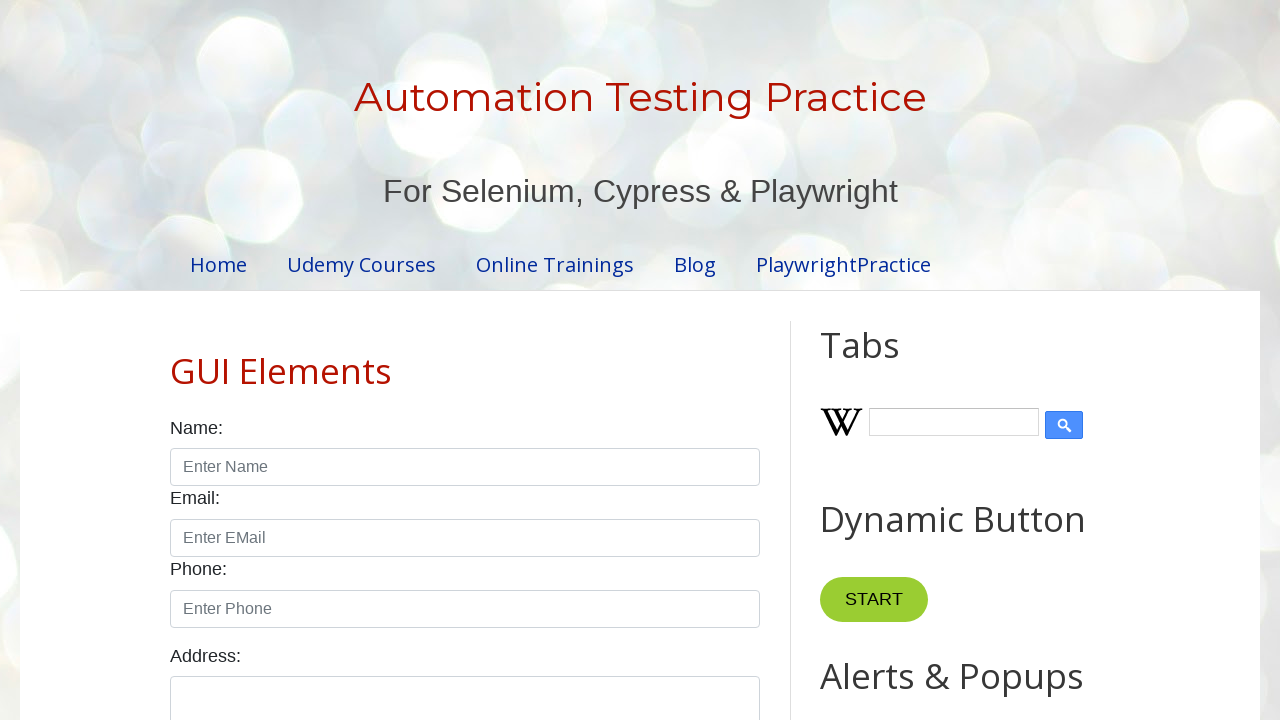

Located Drag and Drop heading element
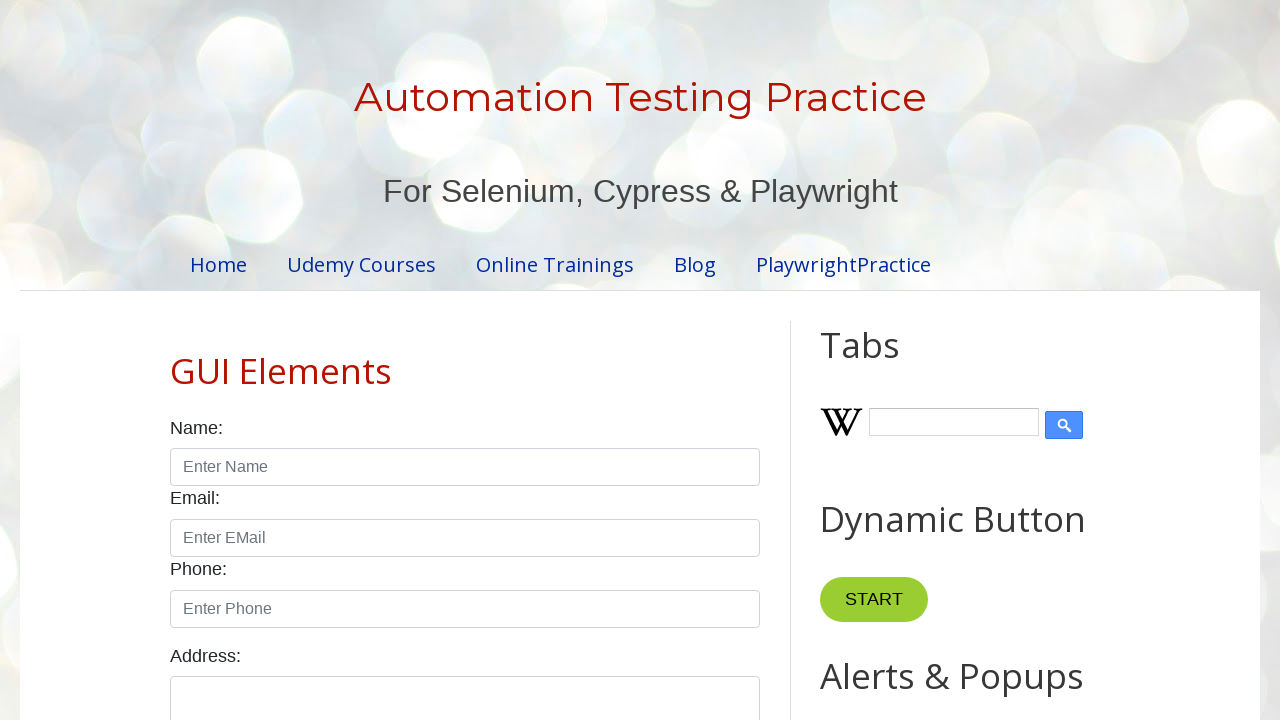

Drag and Drop heading element is visible
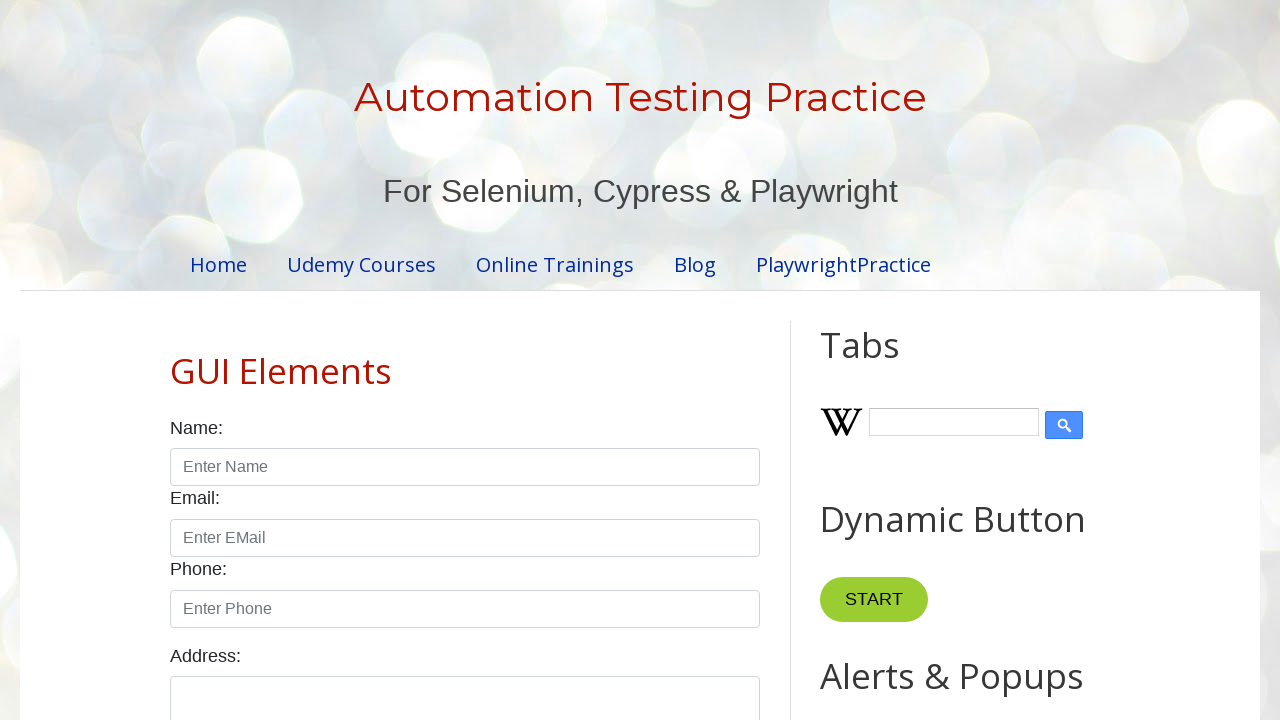

Retrieved heading text content: 'Drag and Drop'
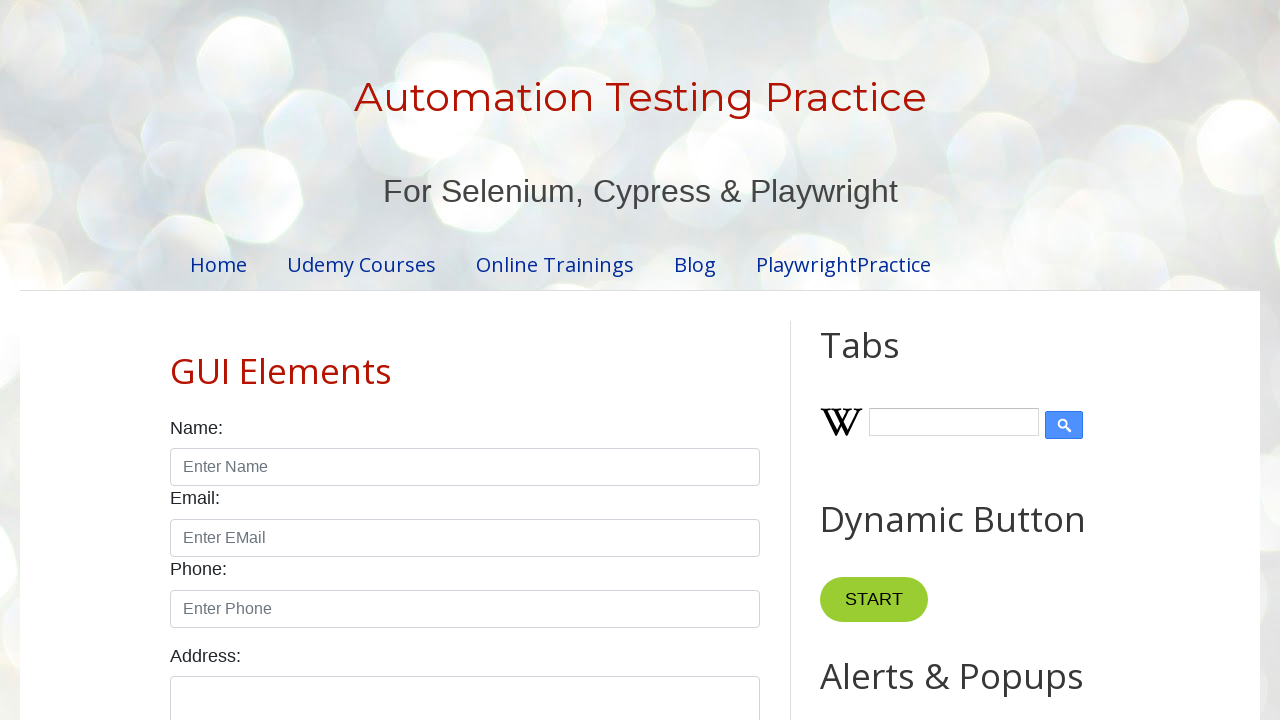

Verified heading text equals 'Drag and Drop'
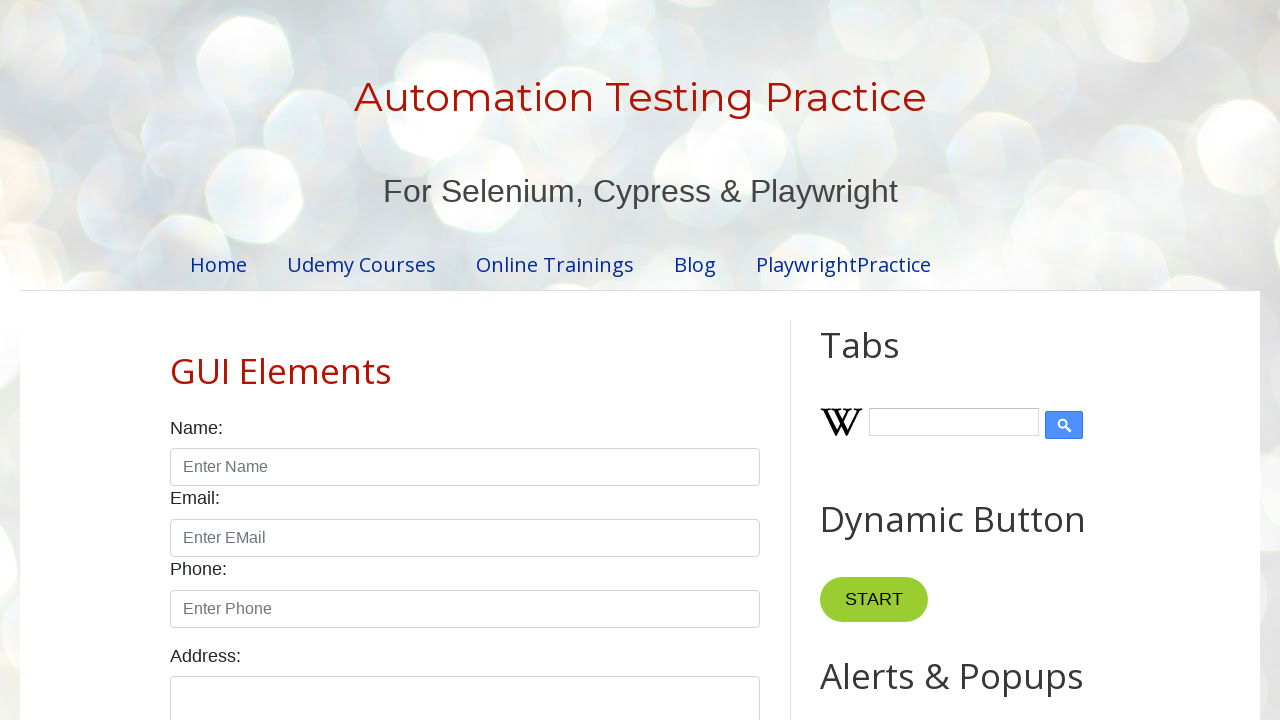

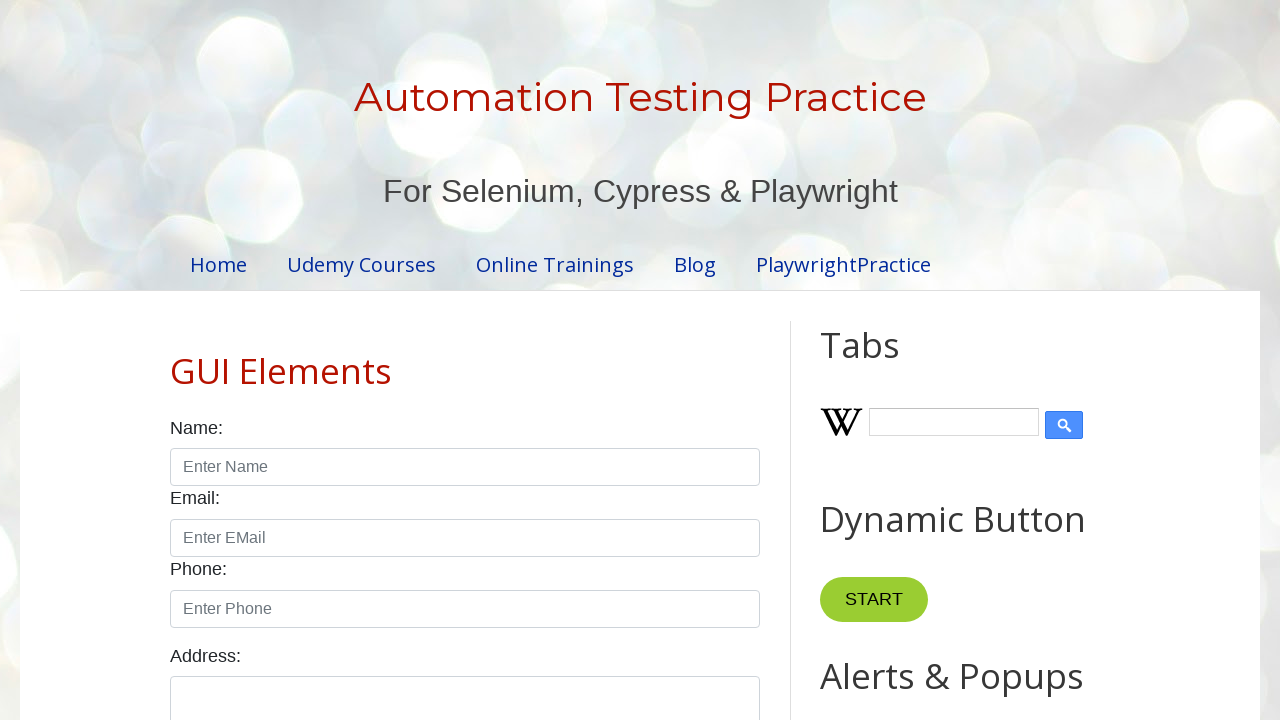